Tests e-commerce functionality by adding multiple products (Samsung Galaxy S6, Nokia Lumia, Nexus) to the shopping cart, navigating to the cart, and completing a purchase order with customer details.

Starting URL: https://www.demoblaze.com/

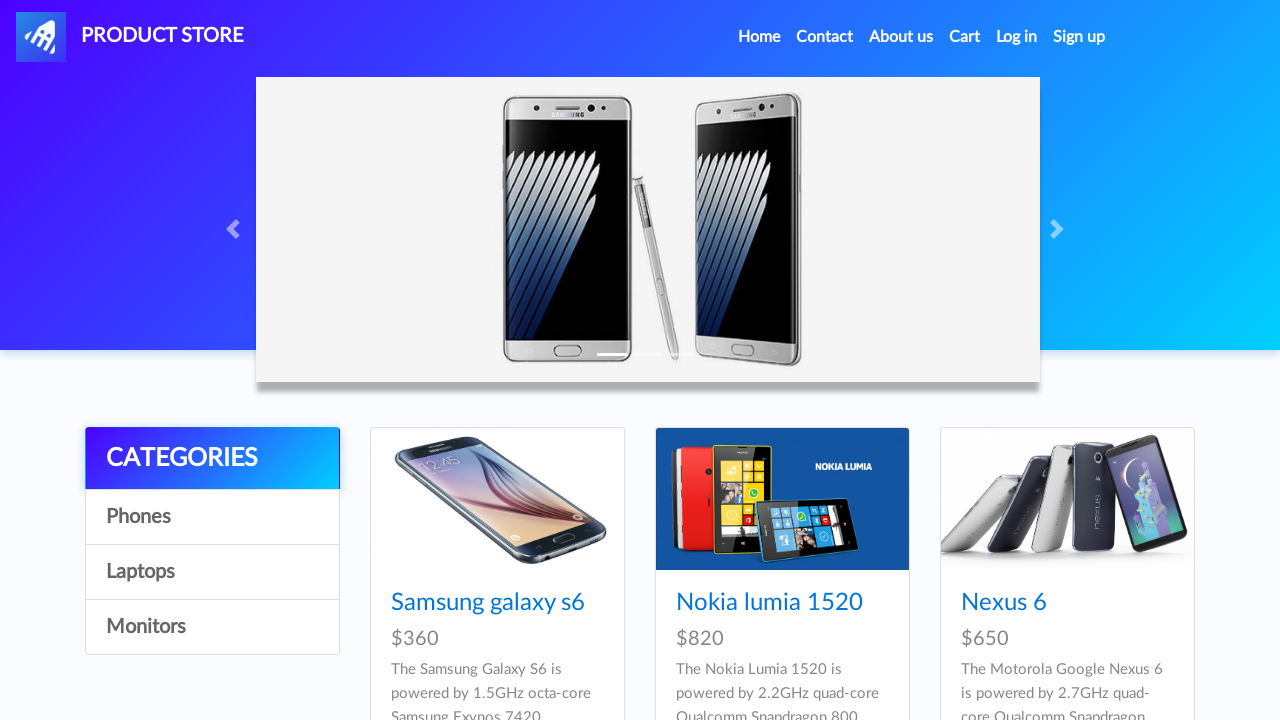

Clicked on Samsung Galaxy S6 product link at (488, 603) on internal:role=link[name="Samsung galaxy s6"i]
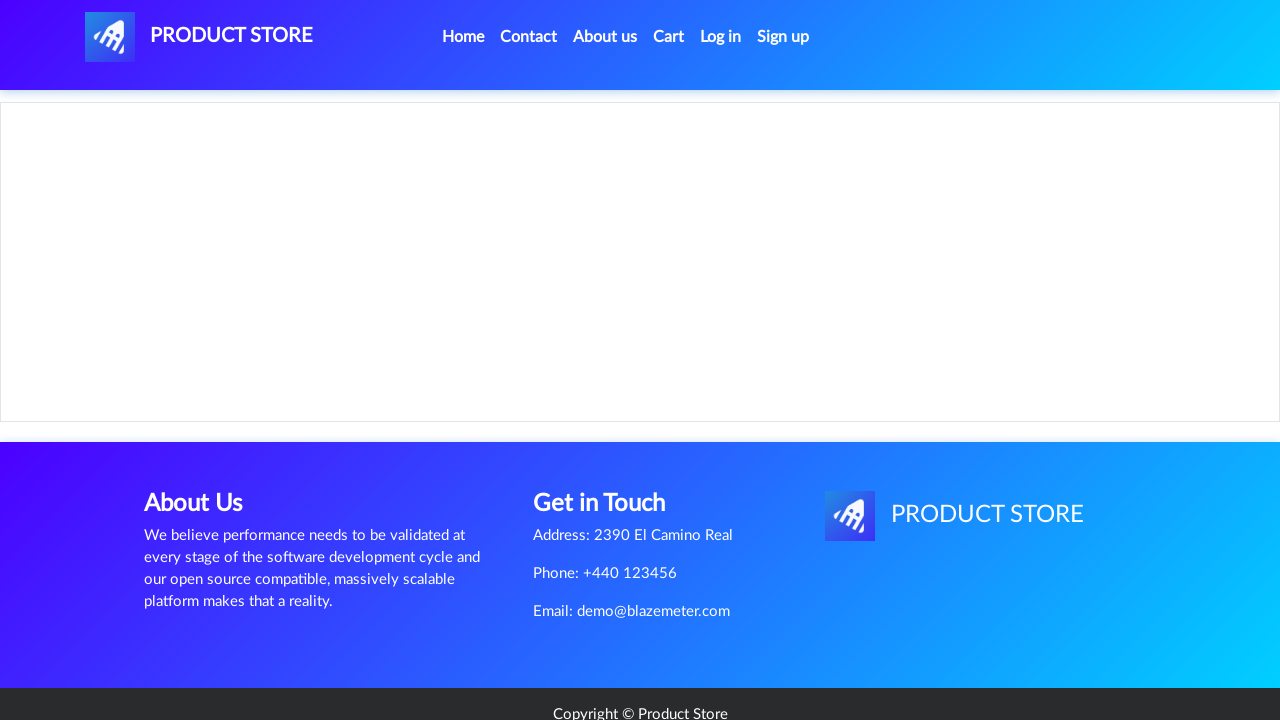

Set up dialog handler to dismiss confirmation
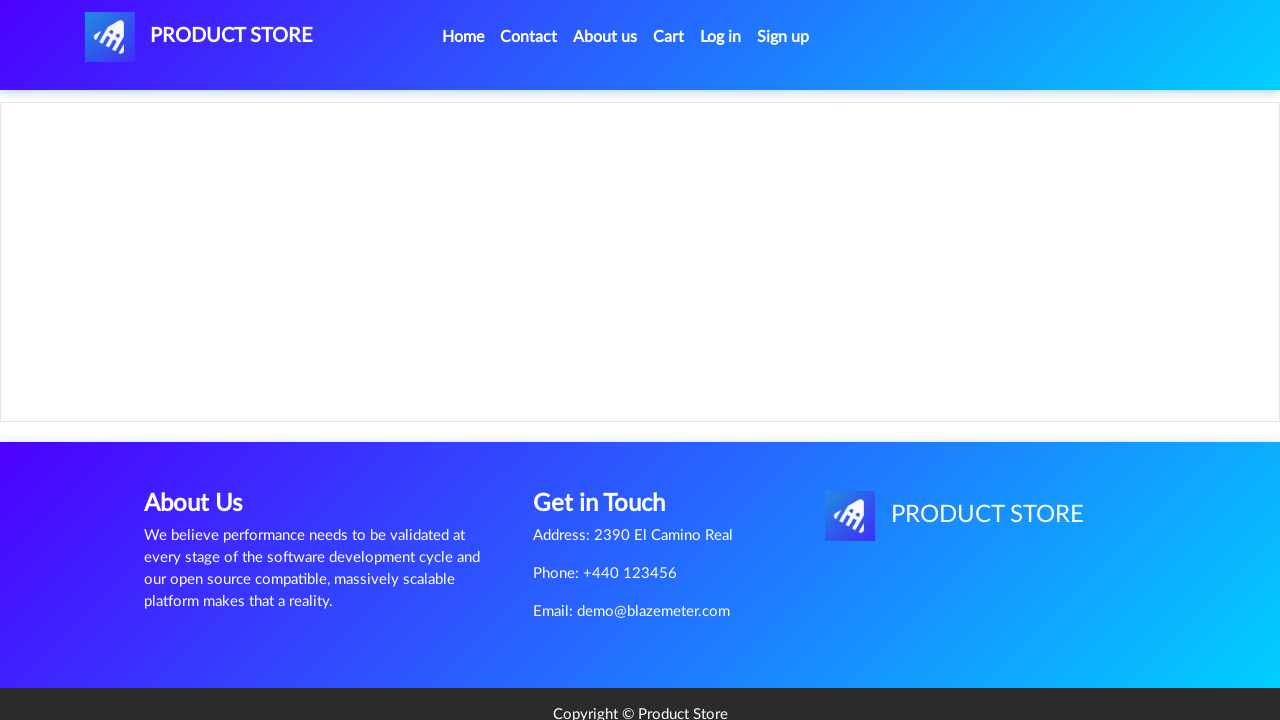

Clicked 'Add to cart' button for Samsung Galaxy S6 at (610, 440) on internal:role=link[name="Add to cart"i]
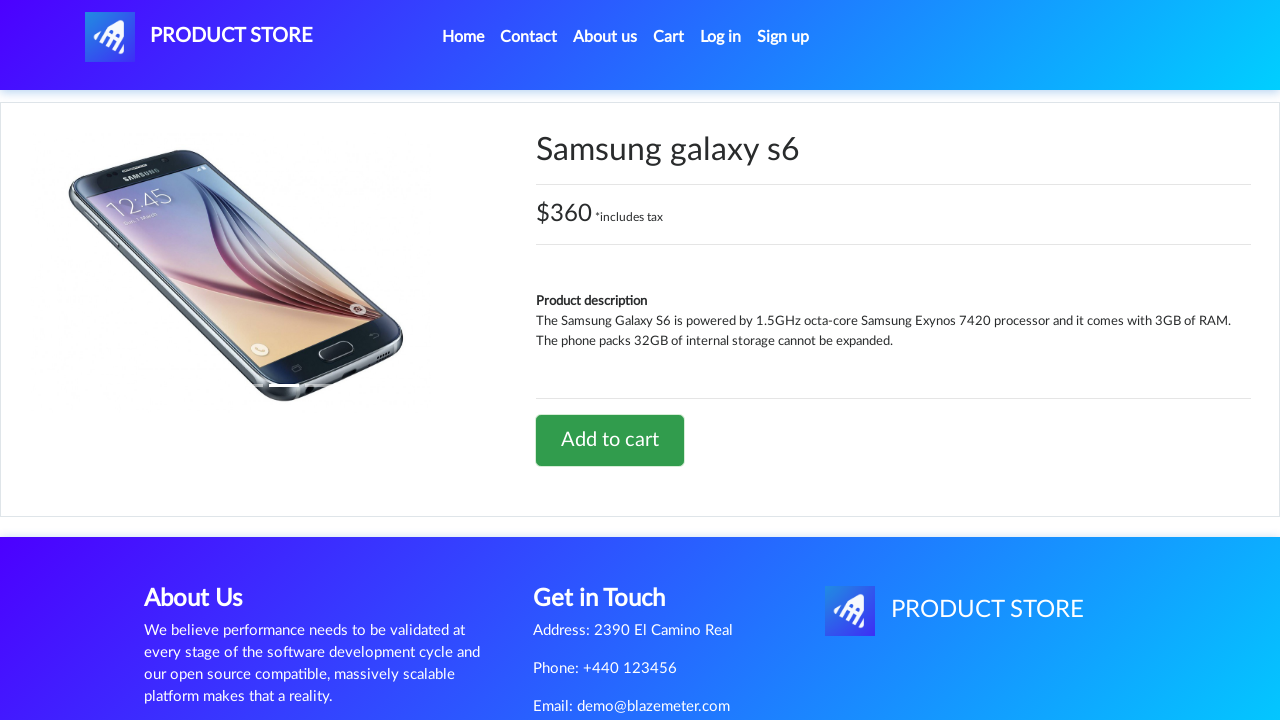

Waited for dialog to complete
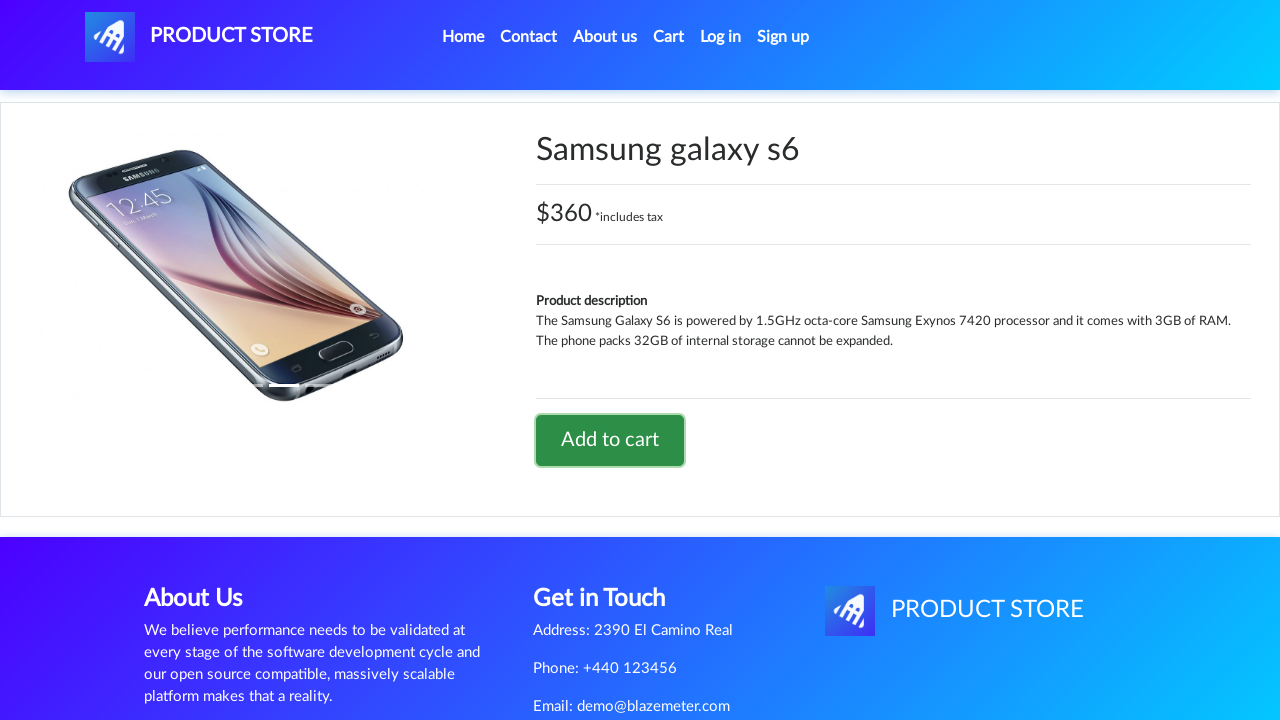

Navigated back to home page
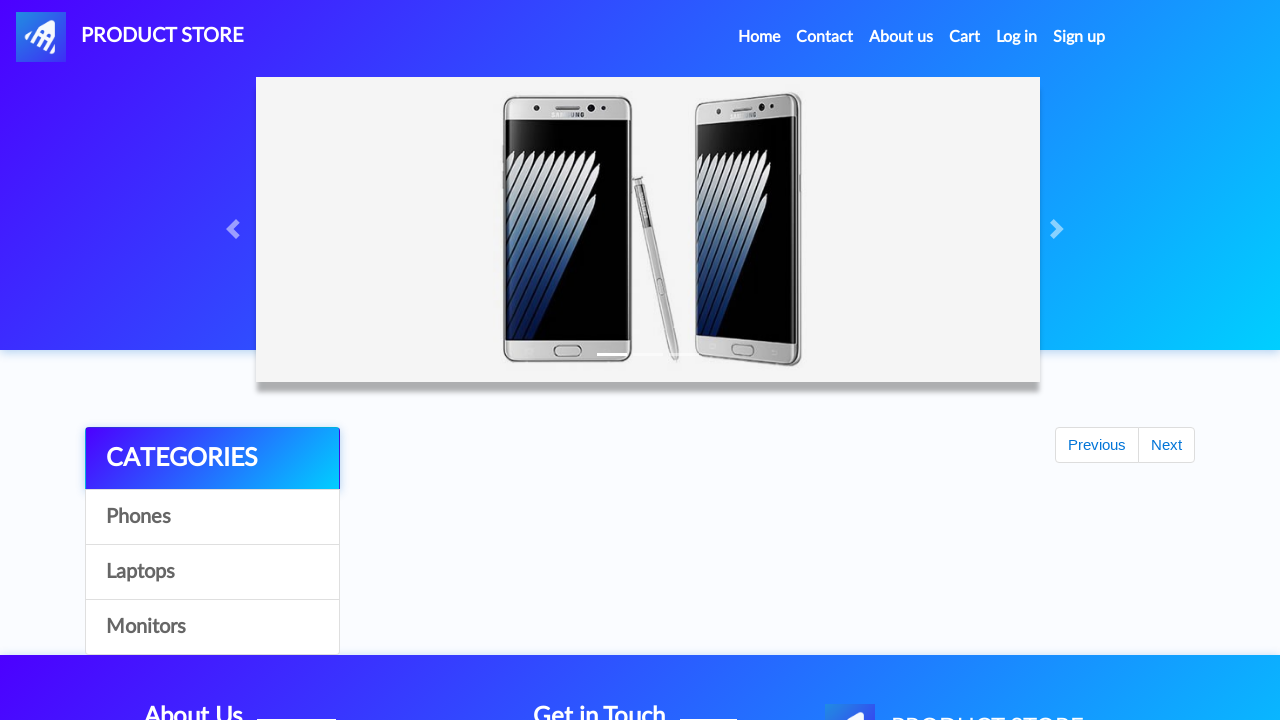

Clicked on Nokia Lumia product link at (769, 603) on internal:role=link[name="Nokia lumia"i]
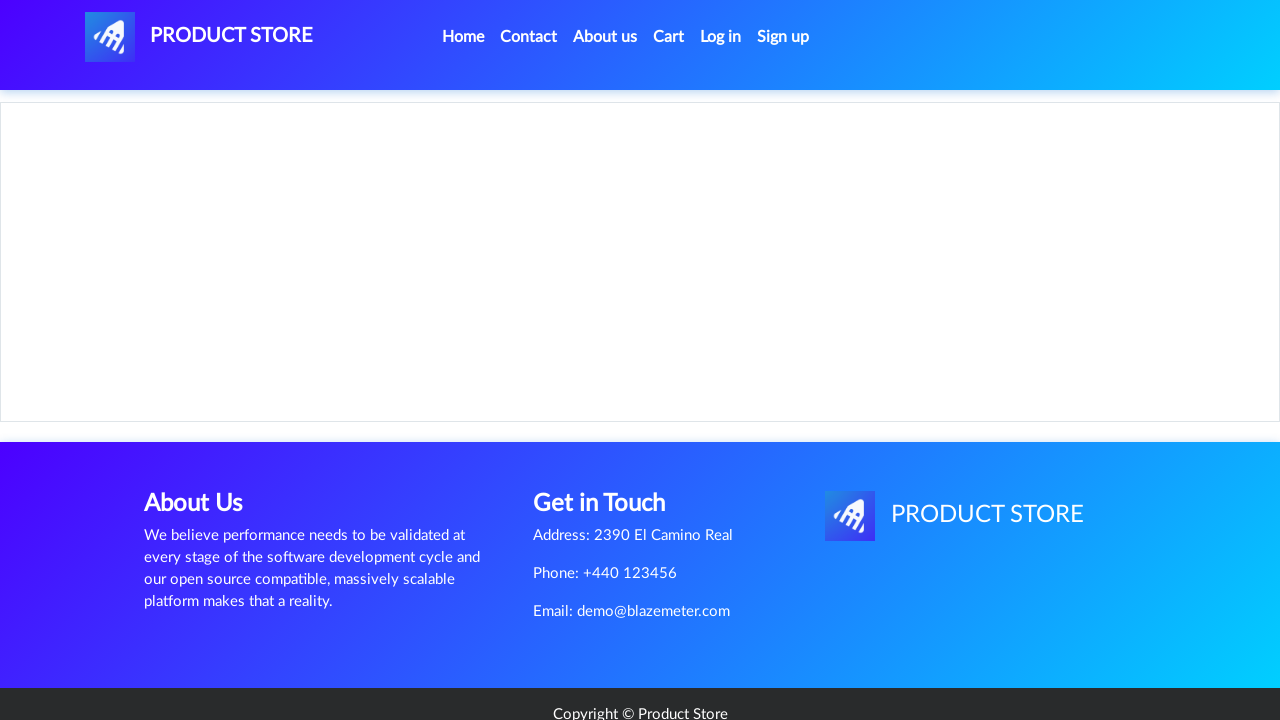

Set up dialog handler to dismiss confirmation
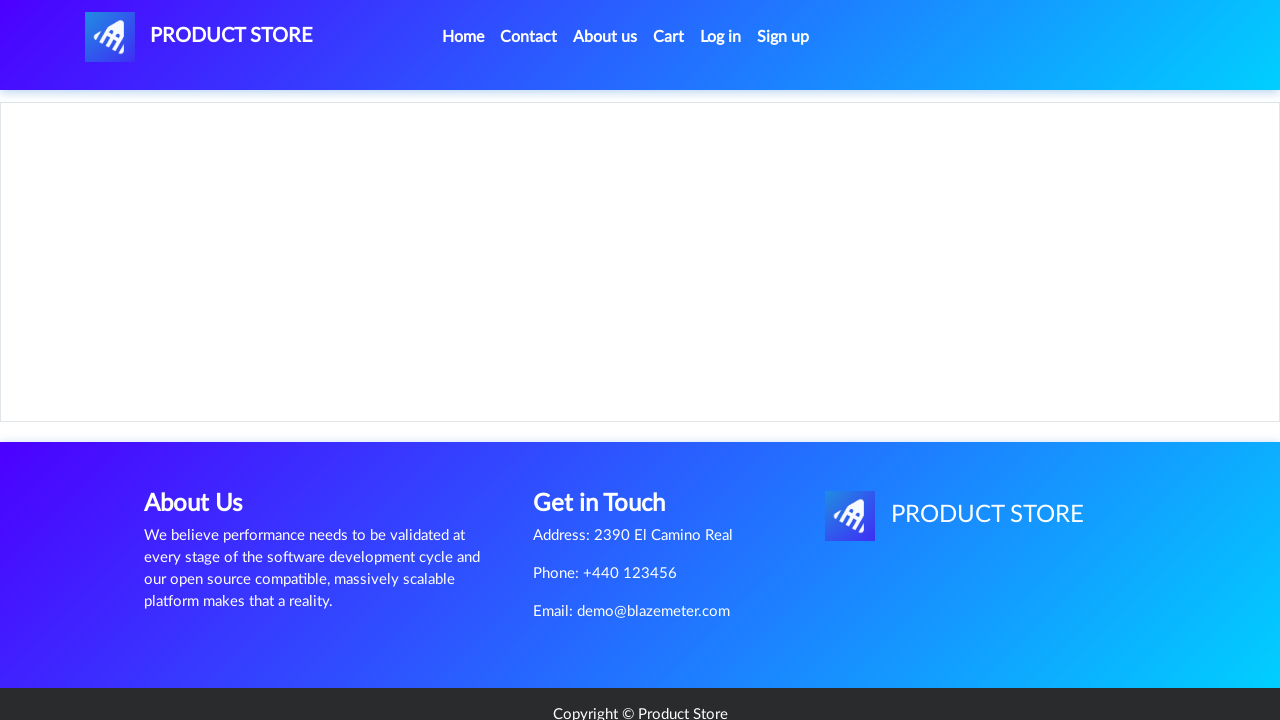

Clicked 'Add to cart' button for Nokia Lumia at (610, 440) on internal:role=link[name="Add to cart"i]
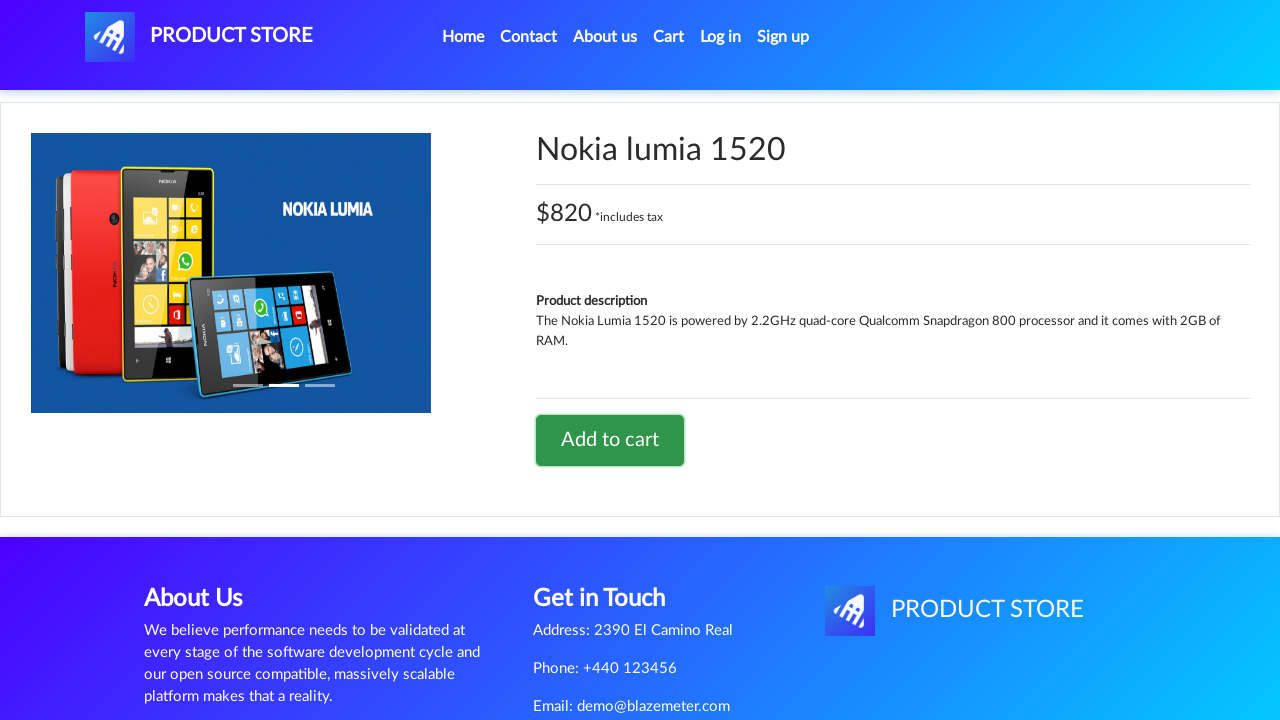

Waited for dialog to complete
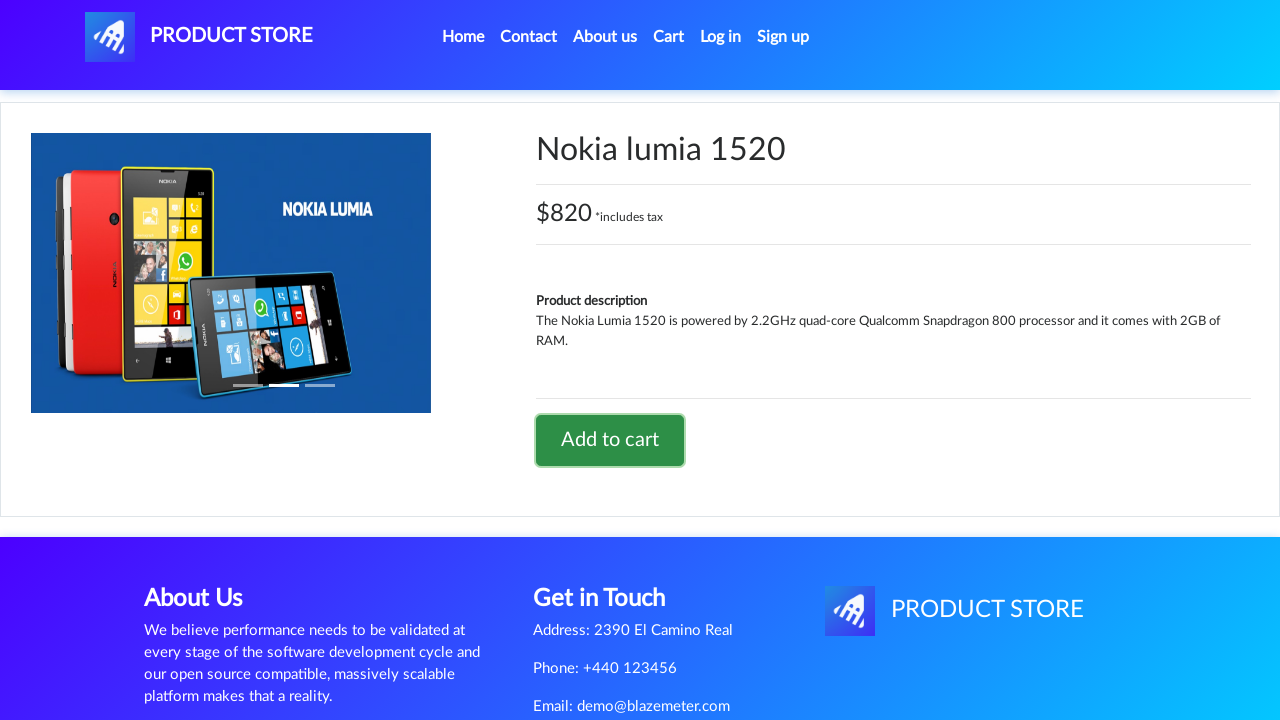

Navigated back to home page
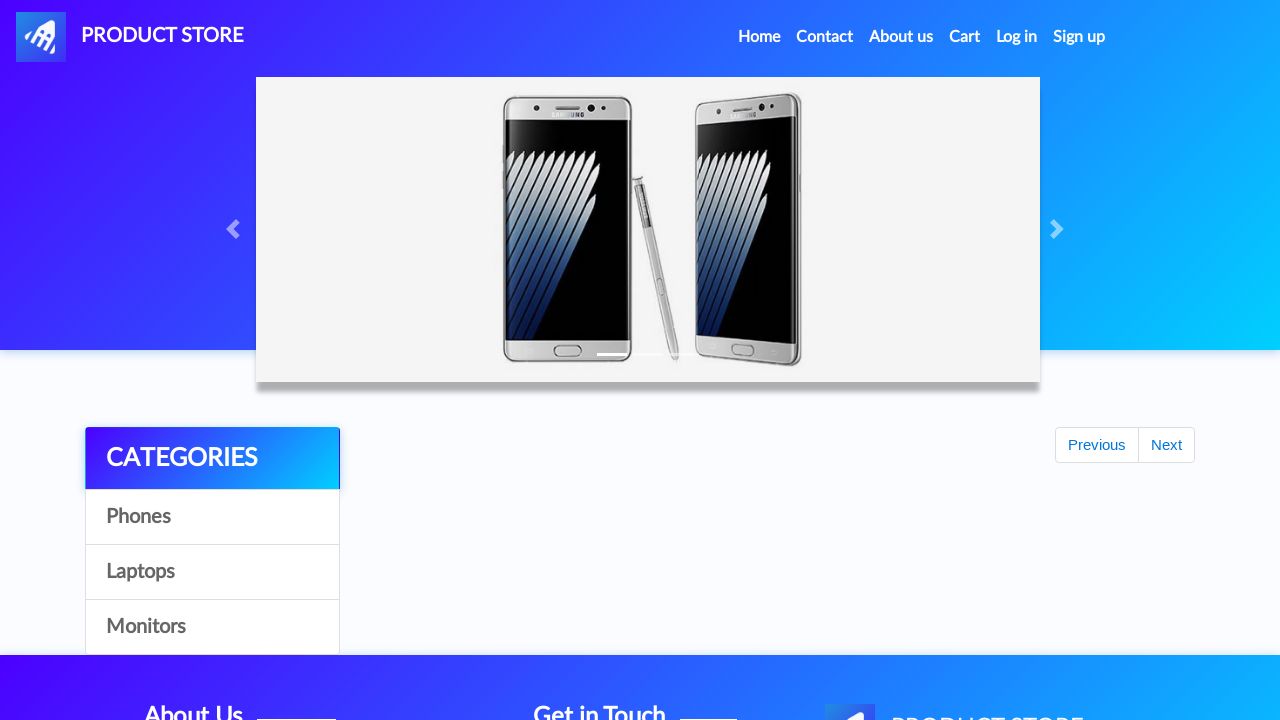

Clicked on Nexus product link at (1004, 603) on internal:role=link[name="Nexus"i]
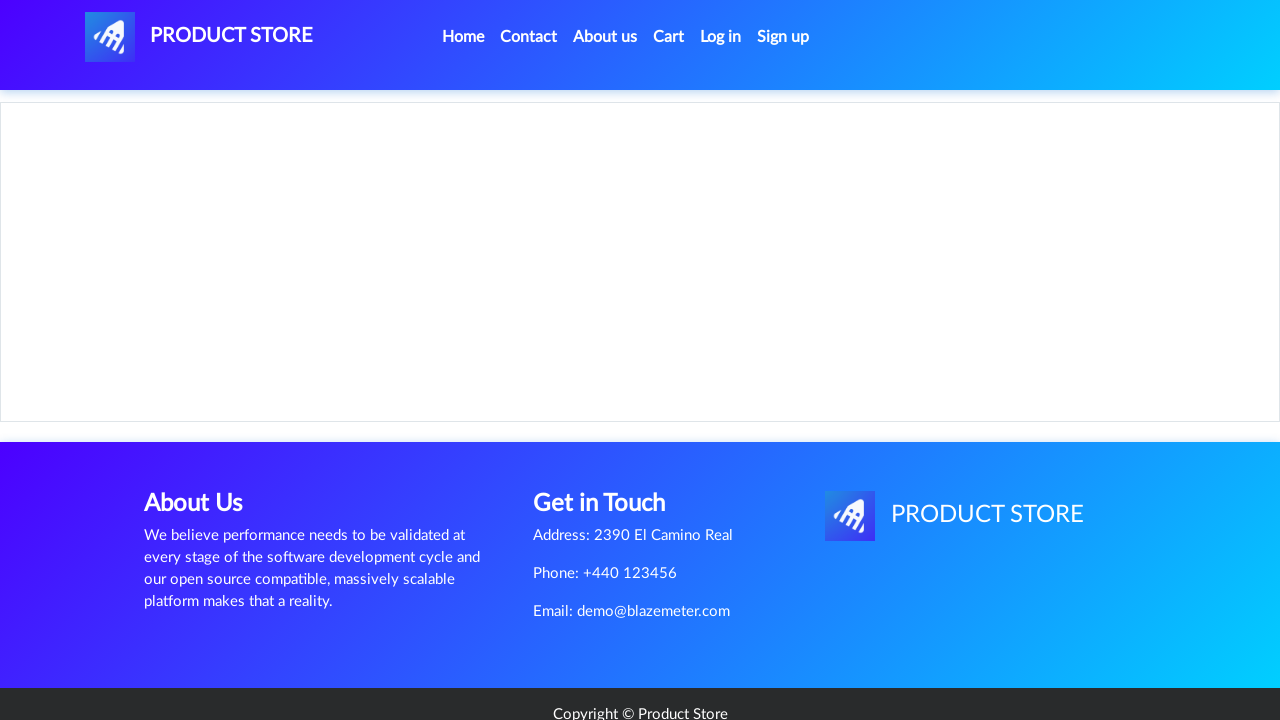

Set up dialog handler to dismiss confirmation
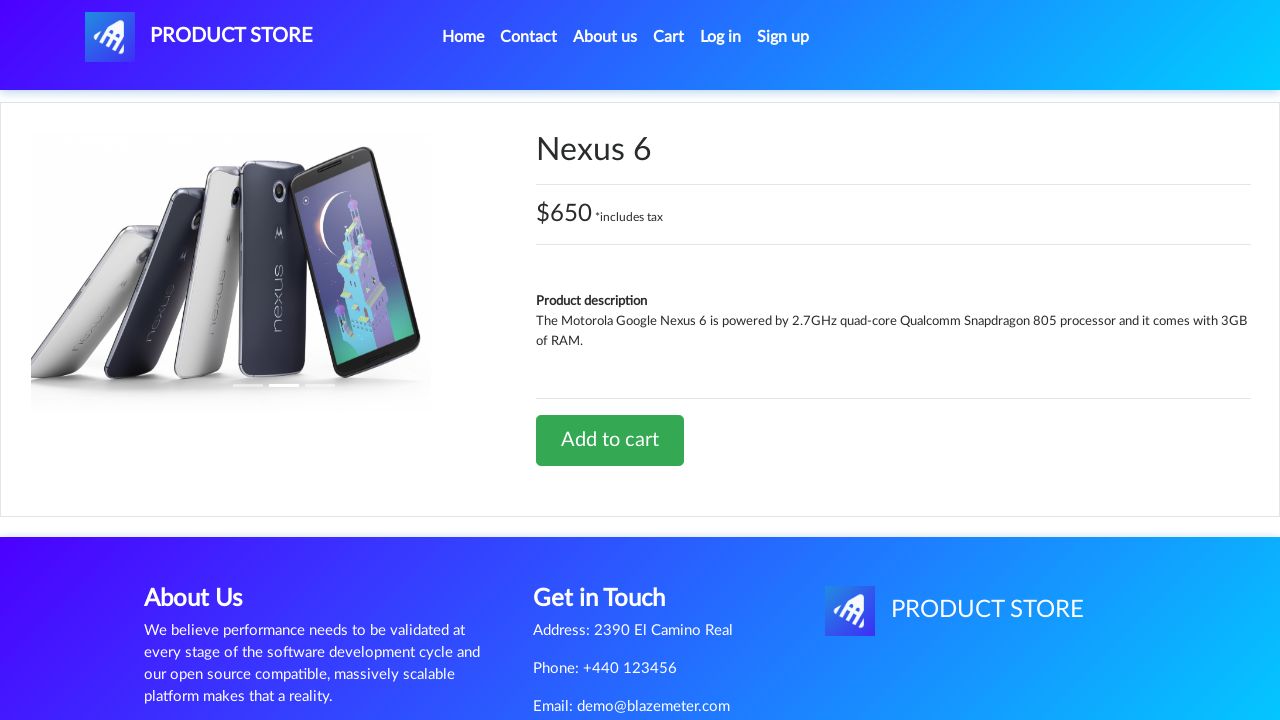

Clicked 'Add to cart' button for Nexus at (610, 440) on internal:role=link[name="Add to cart"i]
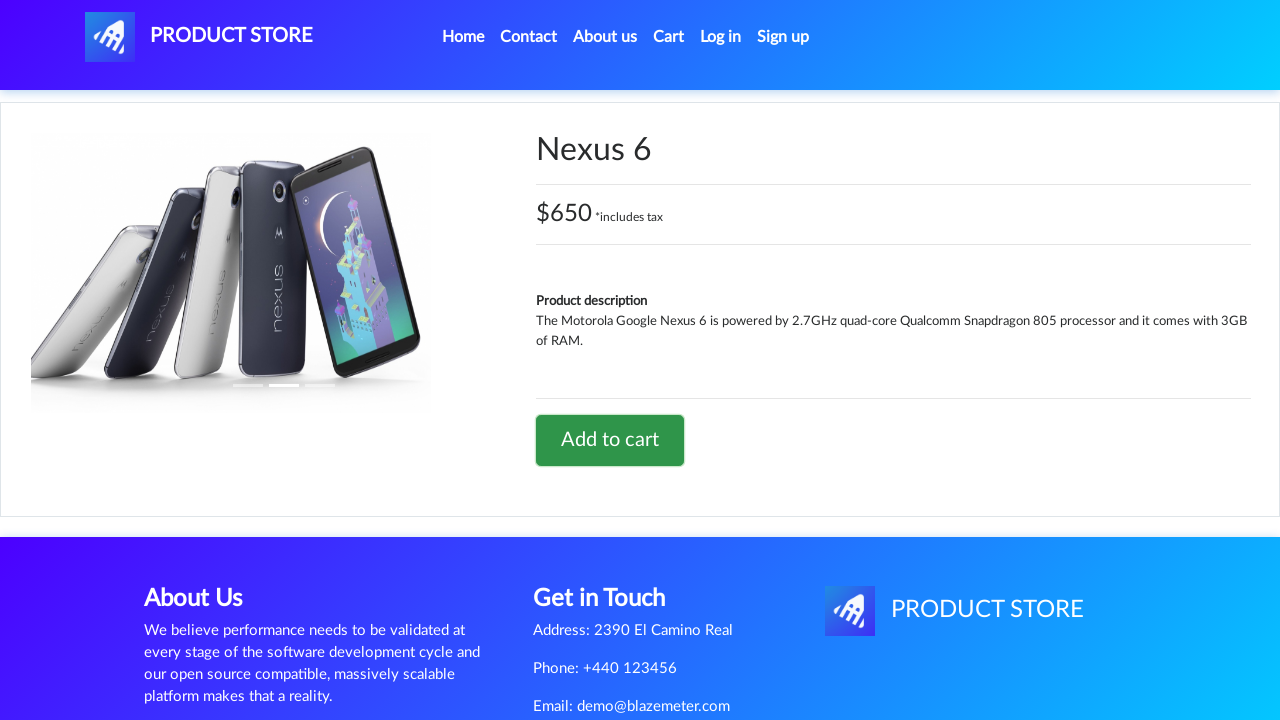

Waited for dialog to complete
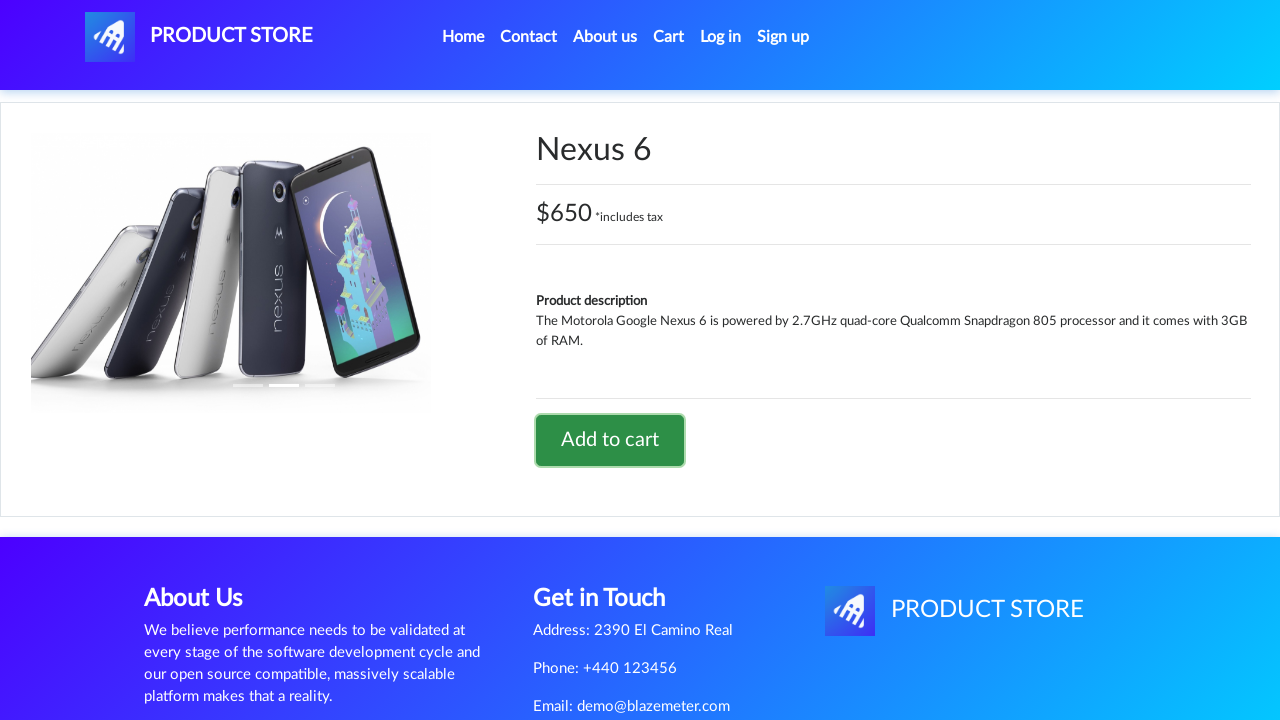

Clicked on Cart link to view shopping cart at (669, 37) on internal:role=link[name="Cart"s]
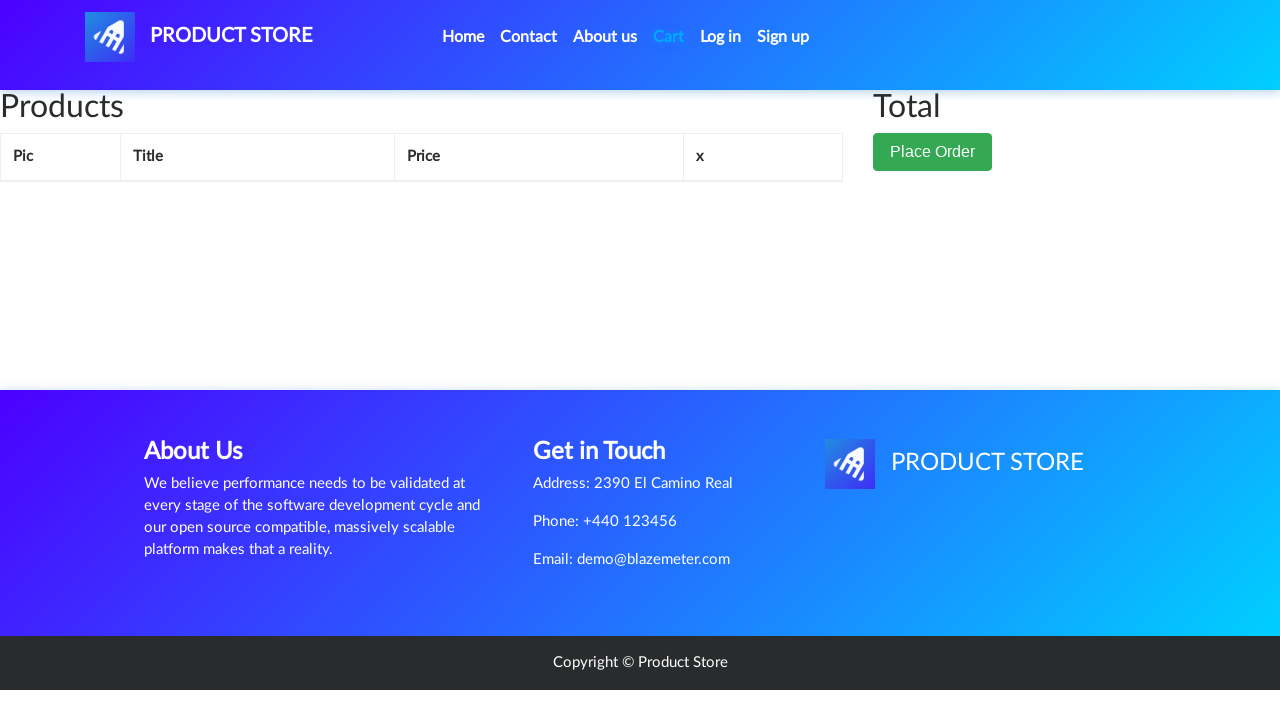

Waited for cart table to load
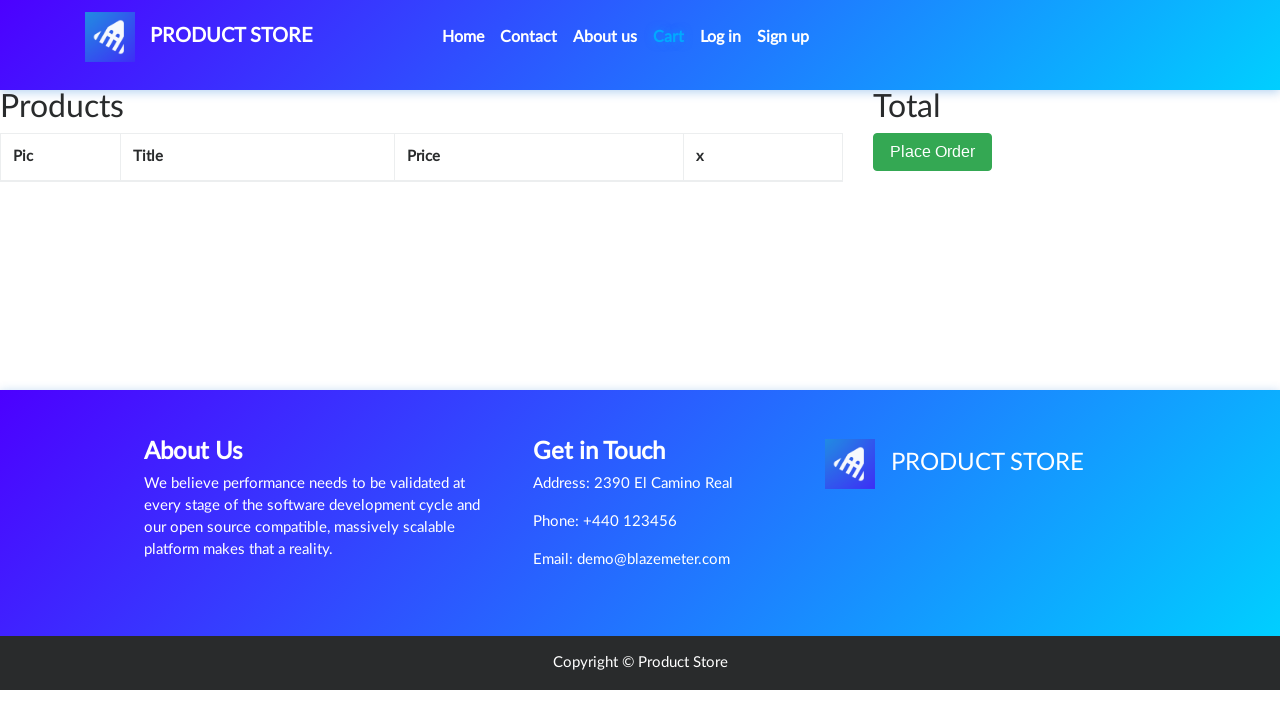

Clicked 'Place Order' button at (933, 191) on internal:role=button[name="Place Order"i]
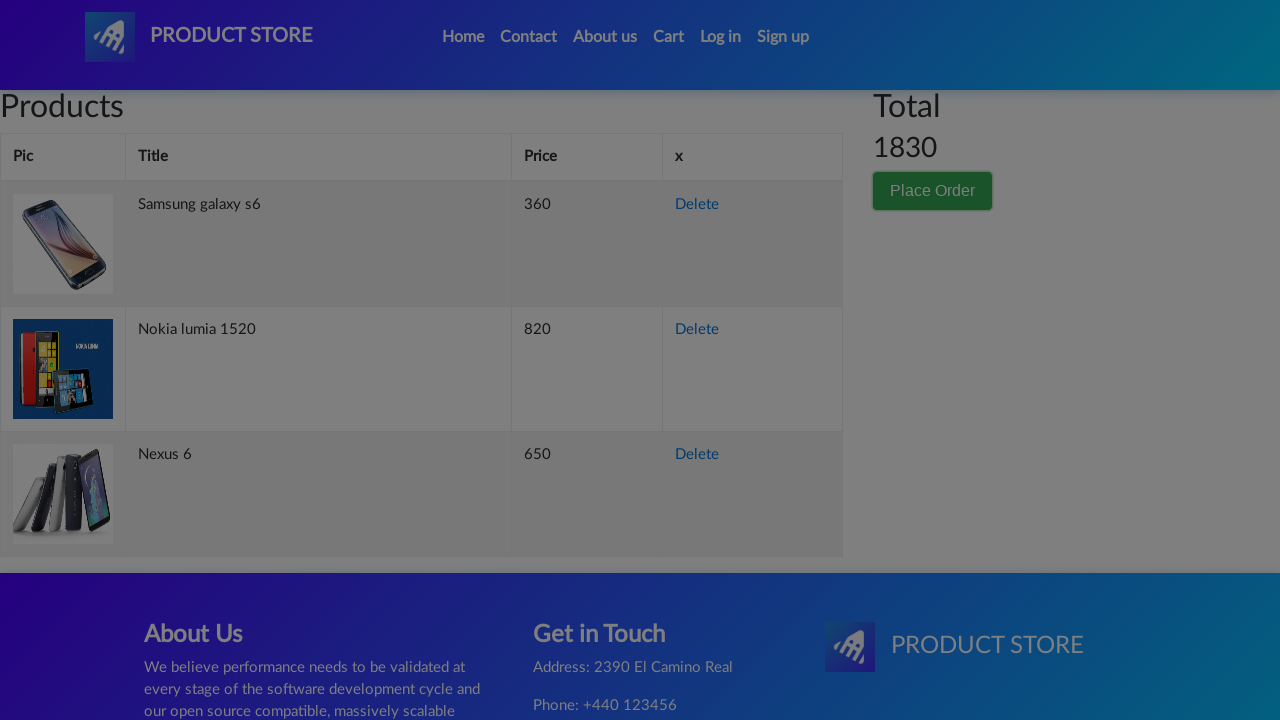

Filled in customer name 'John Doe' on internal:role=textbox[name="Name:"i]
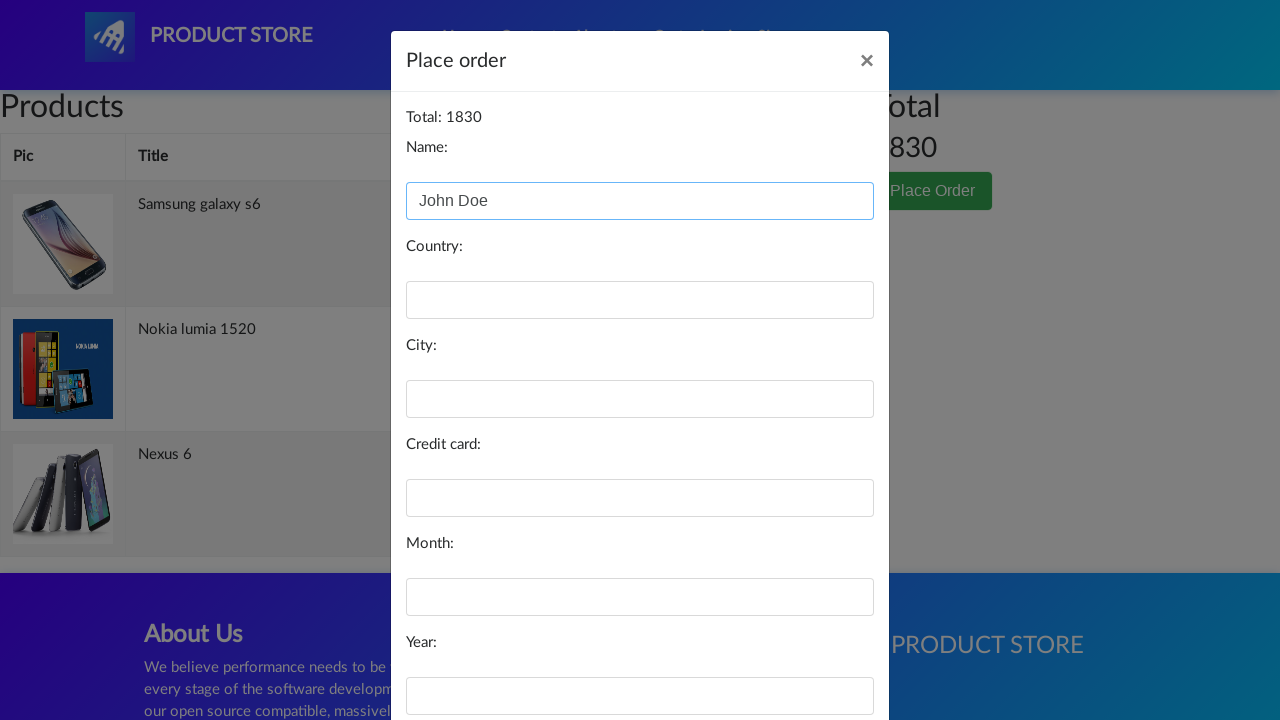

Filled in country 'USA' on internal:role=textbox[name="Country:"i]
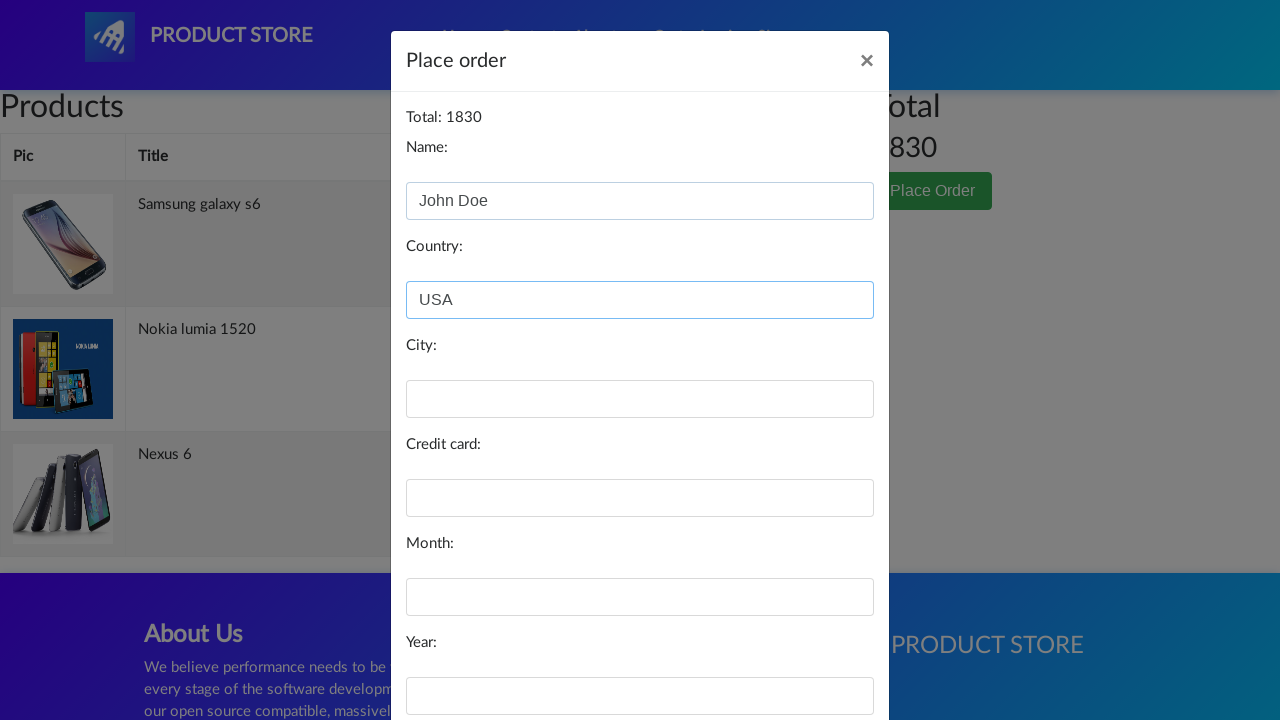

Filled in city 'New York' on internal:role=textbox[name="City:"i]
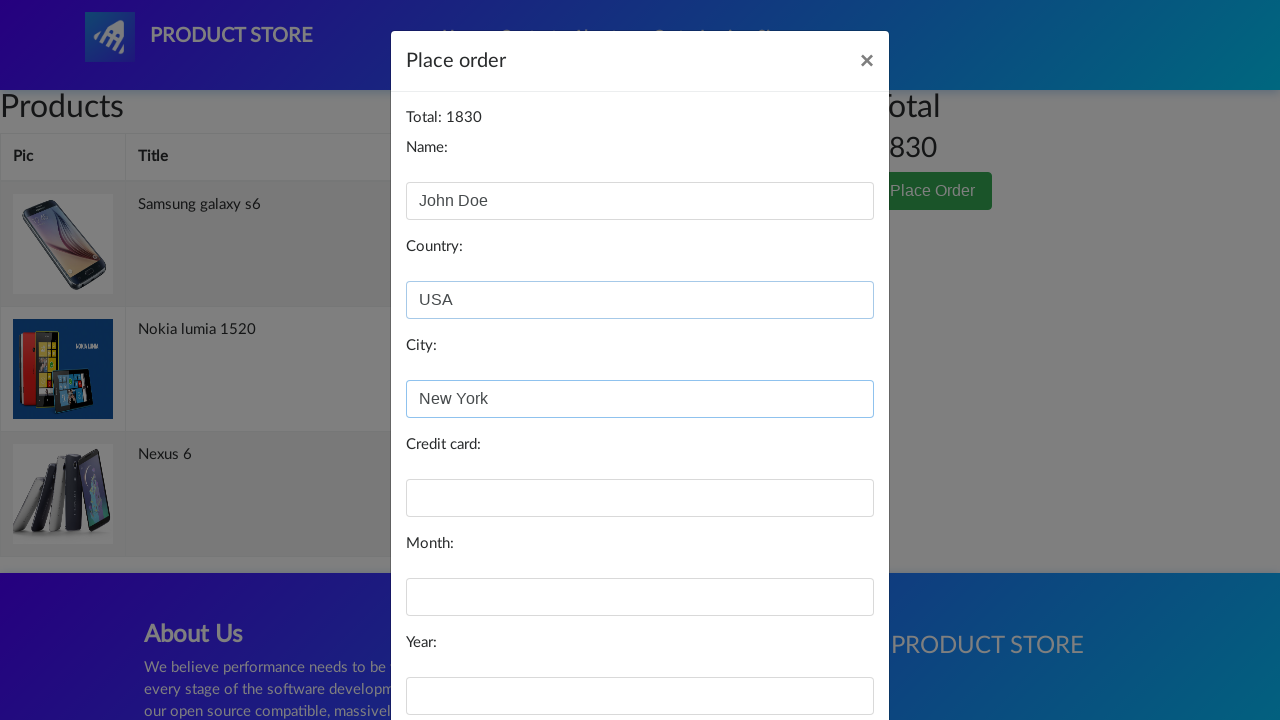

Filled in credit card number on internal:role=textbox[name="Credit card:"i]
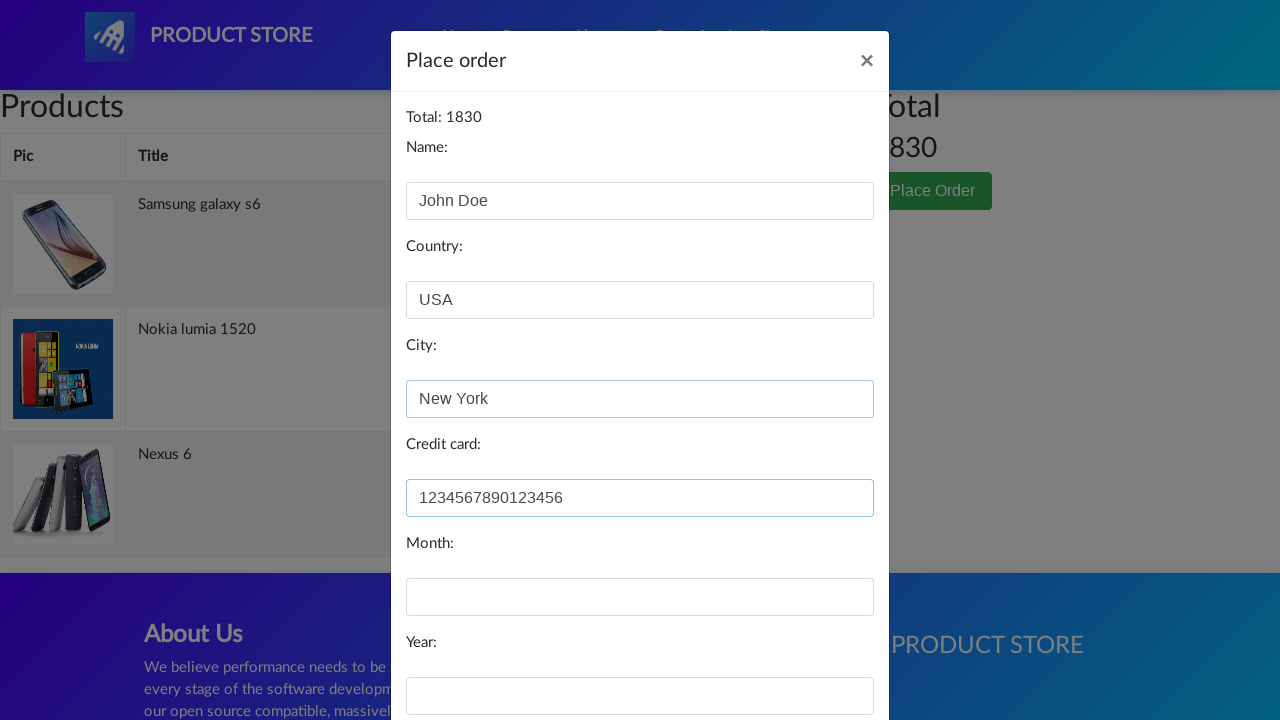

Filled in expiration month '12' on internal:role=textbox[name="Month:"i]
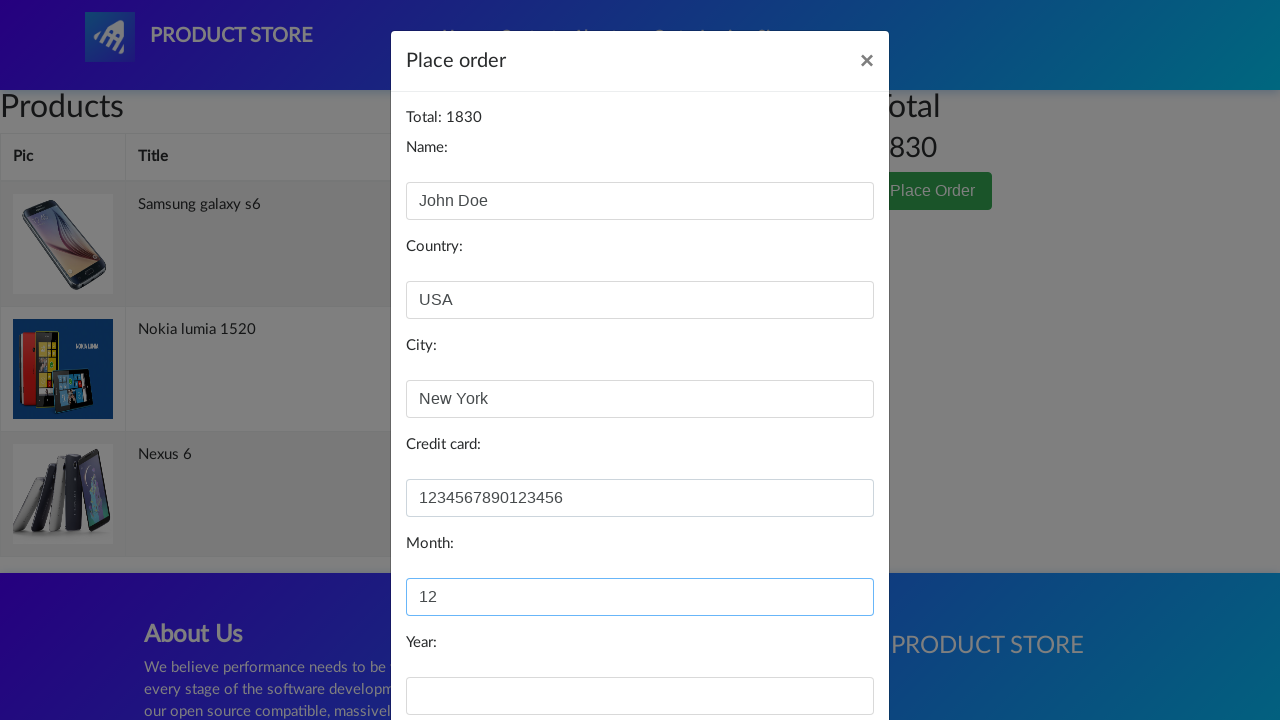

Filled in expiration year '2025' on internal:role=textbox[name="Year:"i]
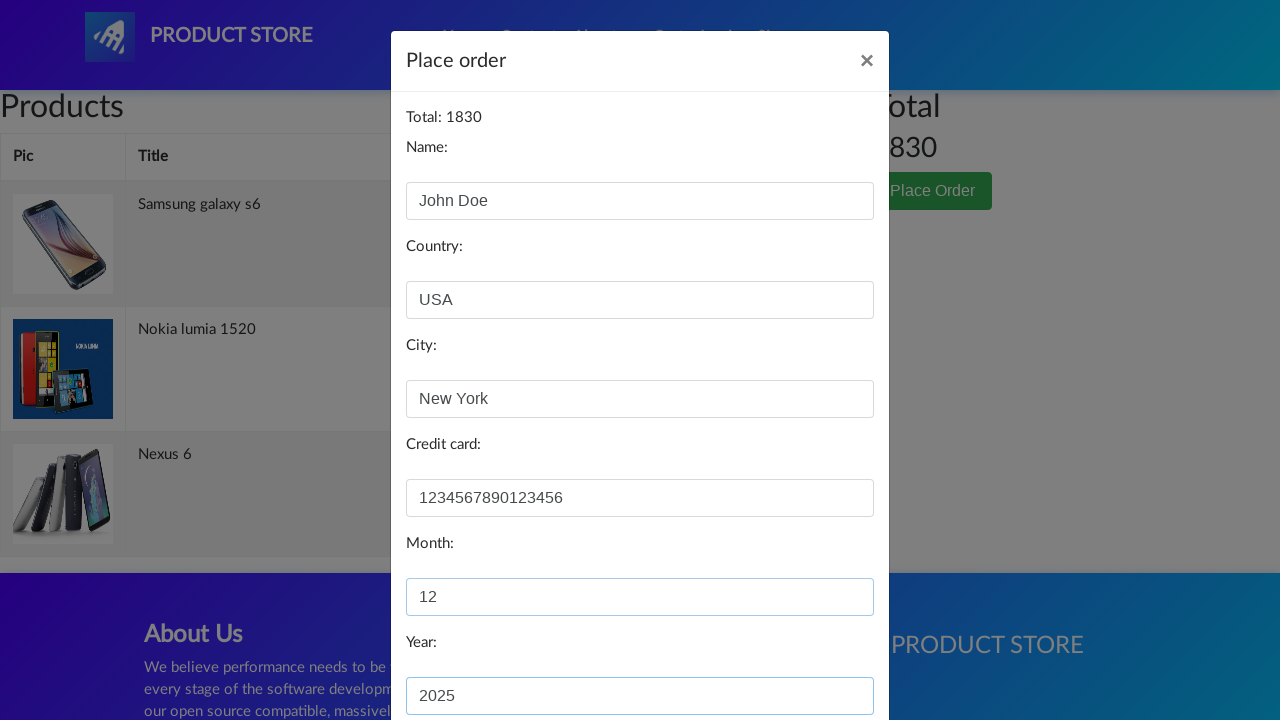

Clicked 'Purchase' button to complete order at (823, 655) on internal:role=button[name="Purchase"i]
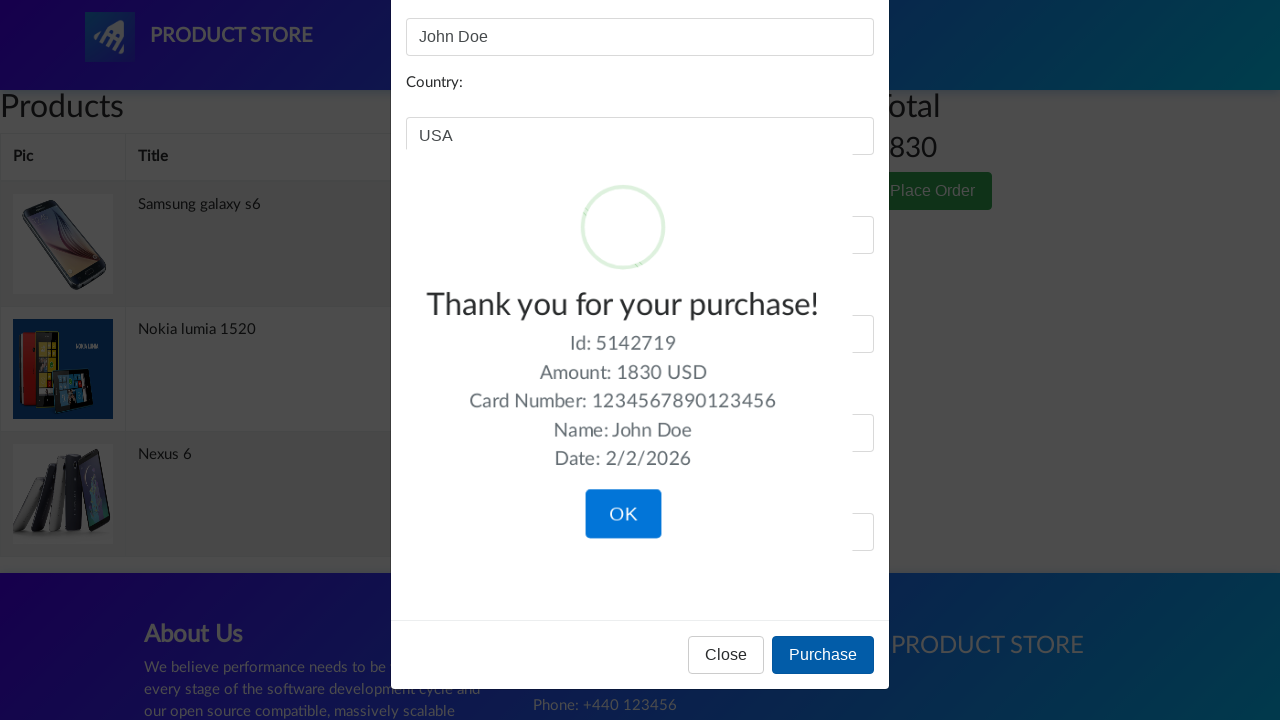

Order confirmation page loaded successfully
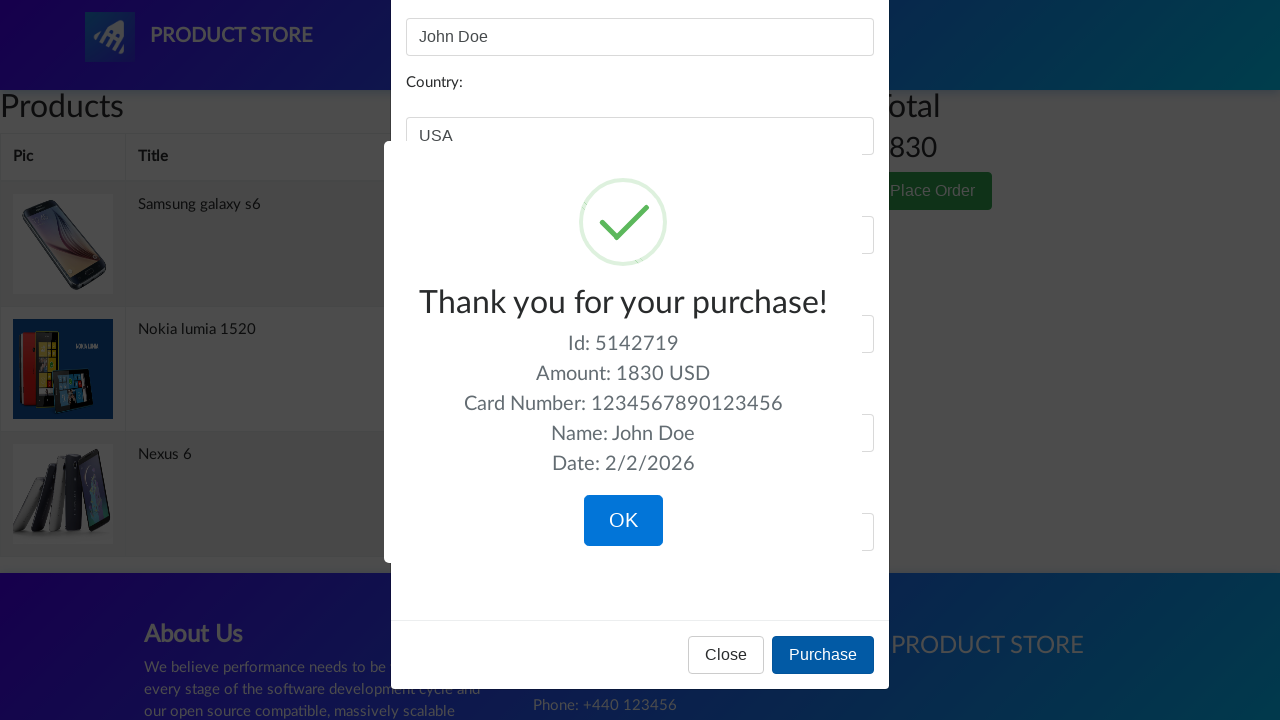

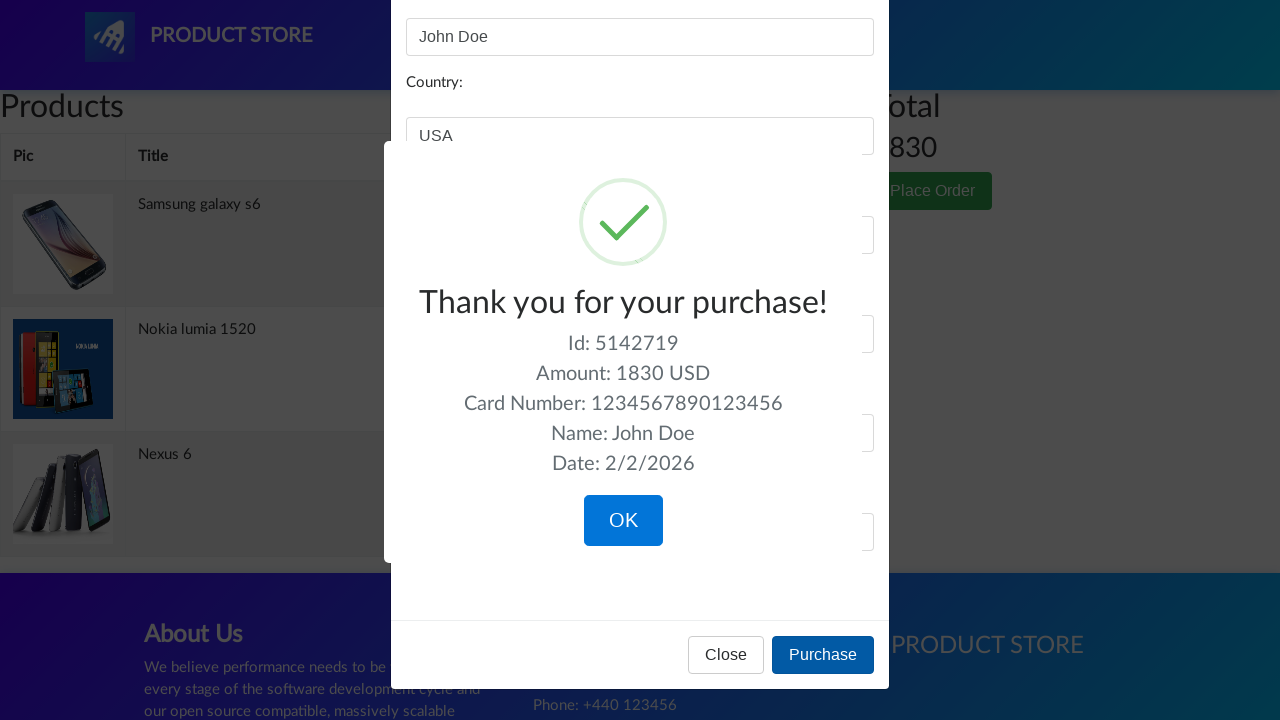